Tests color picker functionality by finding the color input element, reading its initial value, and then using JavaScript to change the color to red and verifying the change.

Starting URL: https://bonigarcia.dev/selenium-webdriver-java/web-form.html

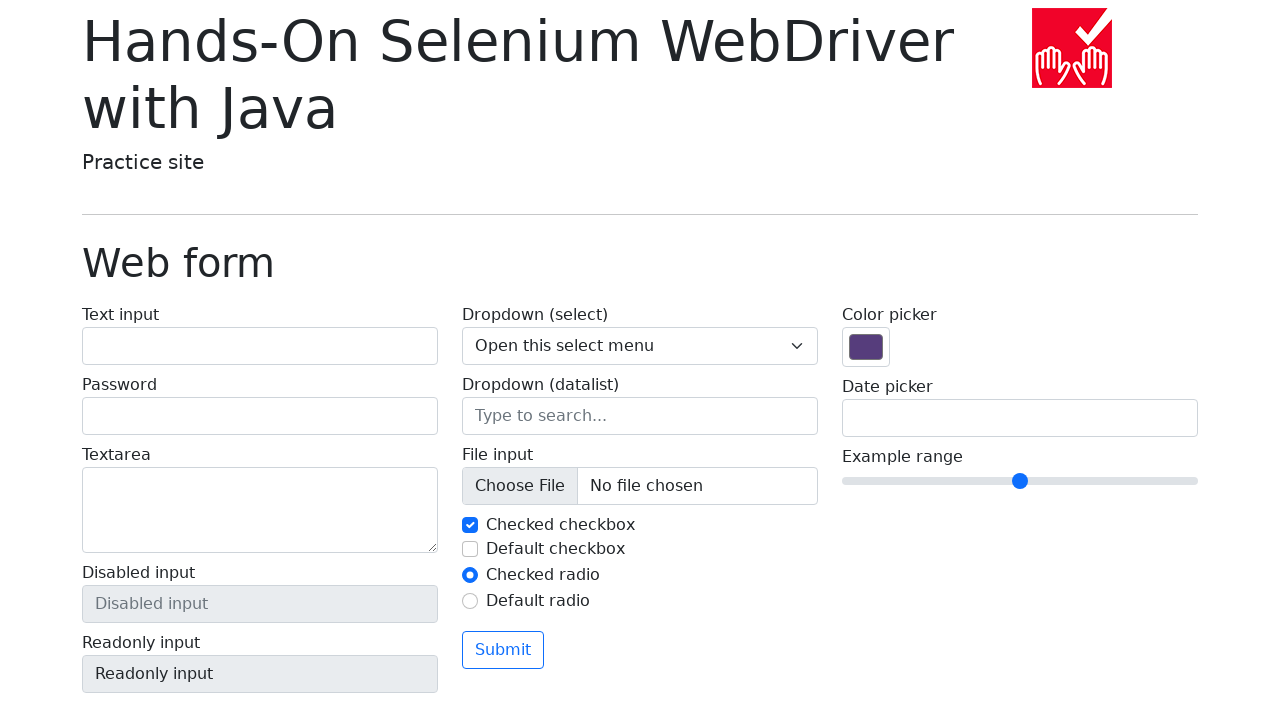

Located color picker input element
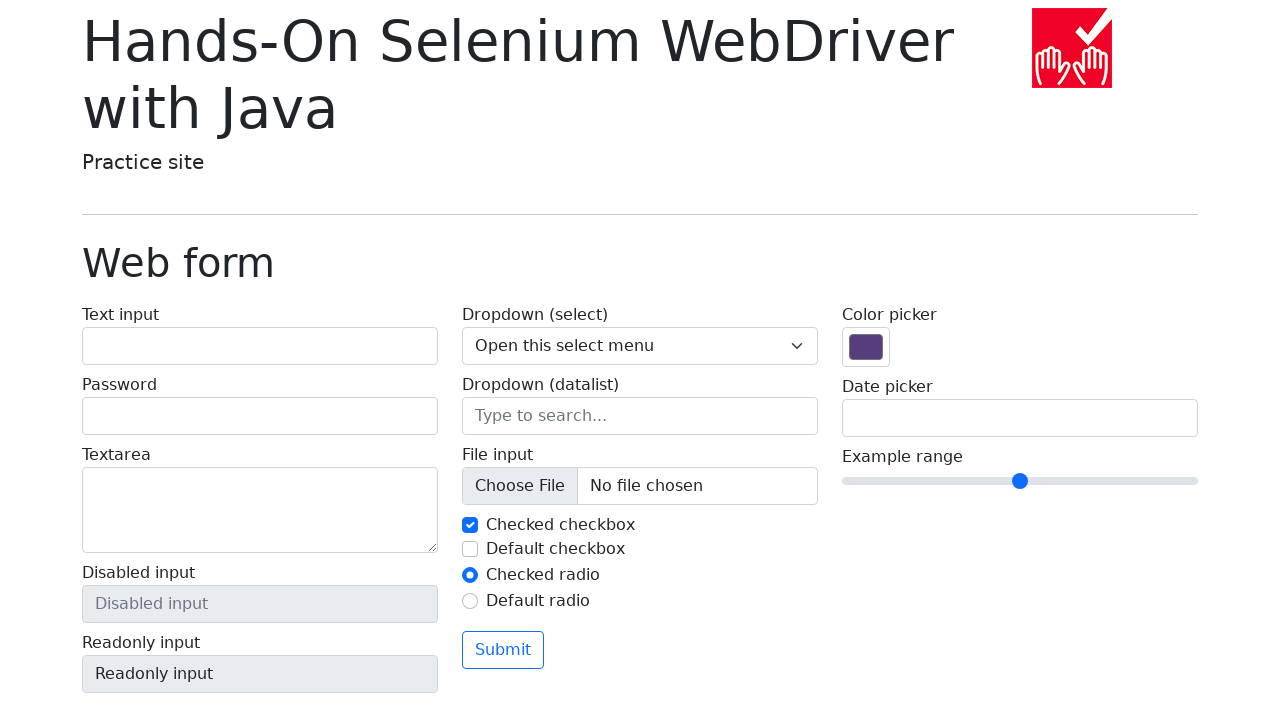

Read initial color value: #563d7c
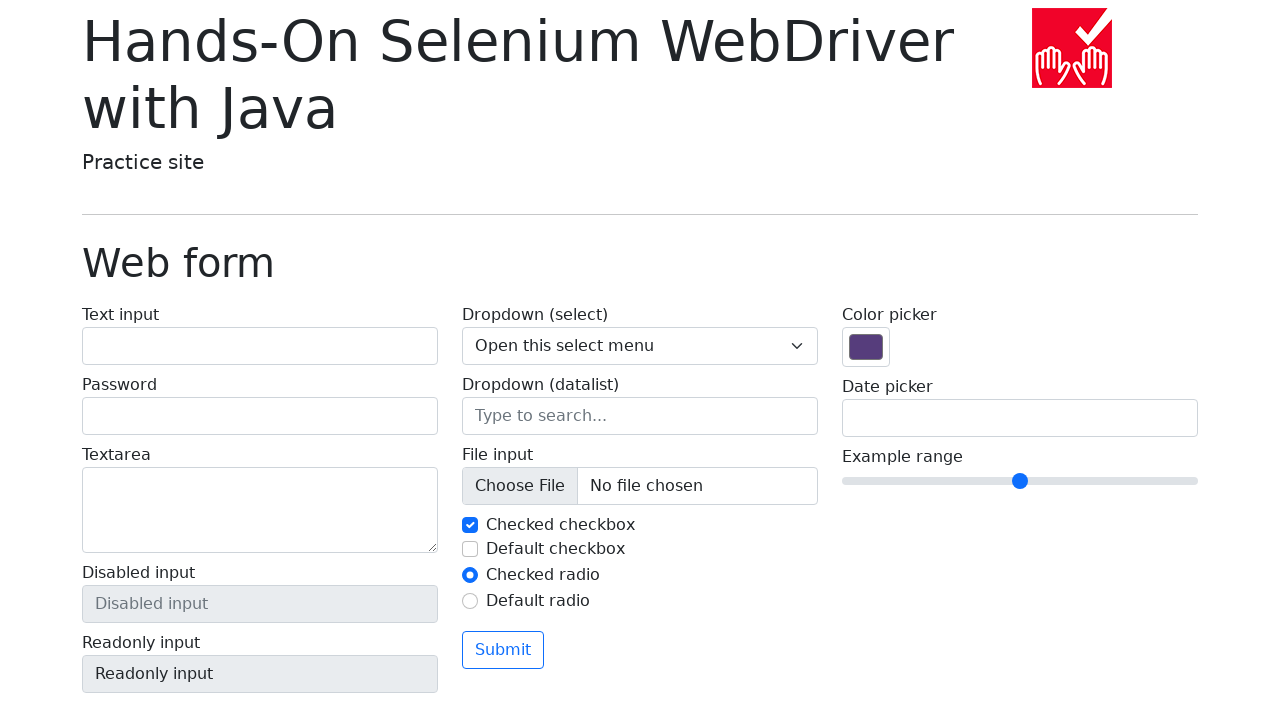

Set color to red (#ff0000) using JavaScript
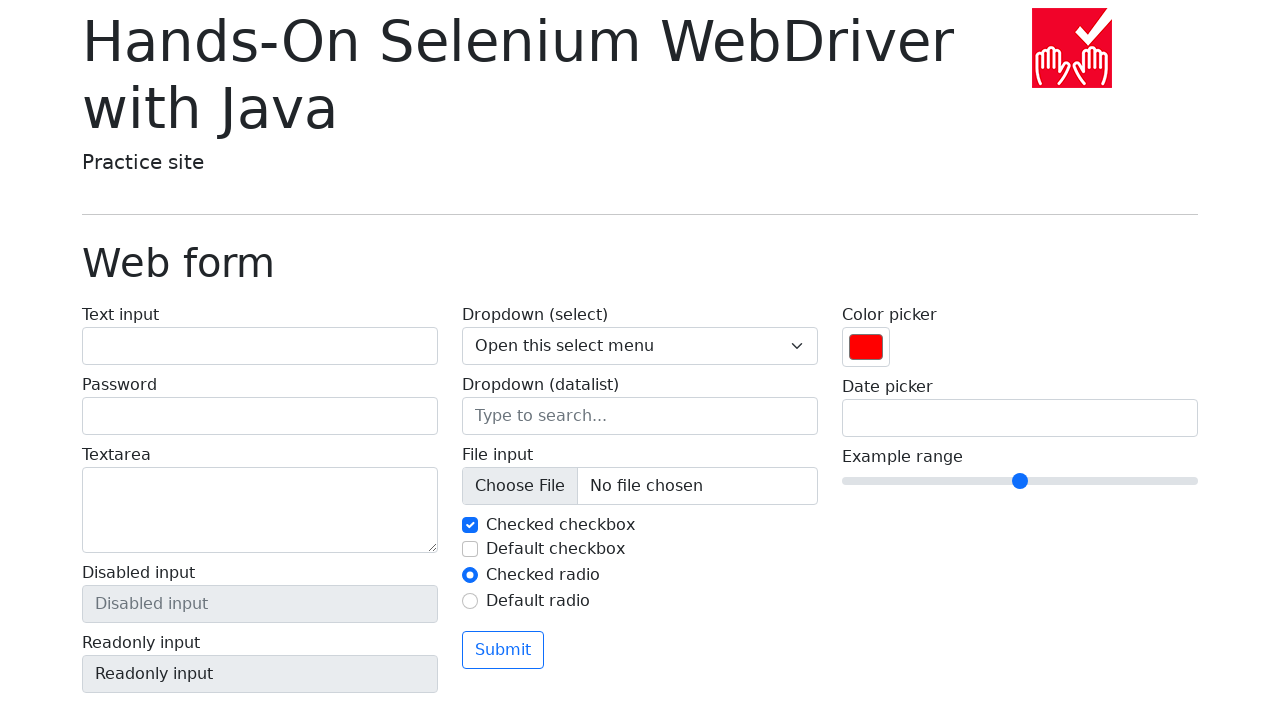

Read final color value: #ff0000
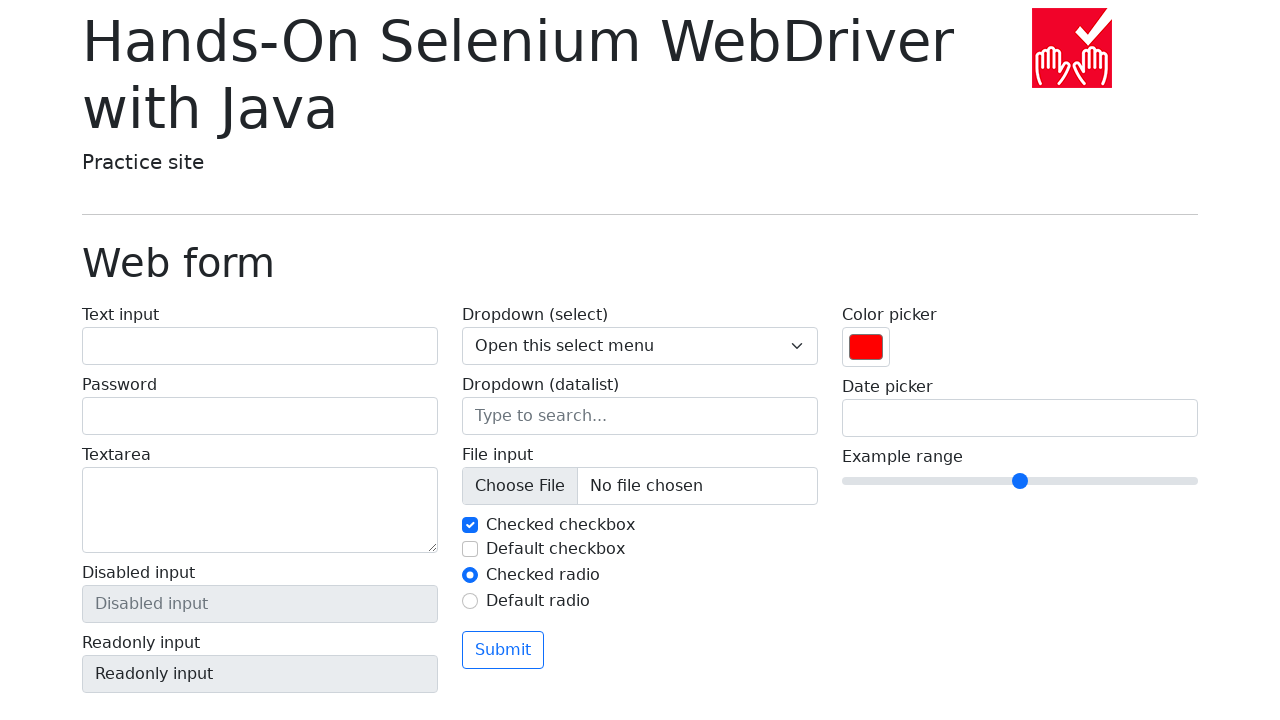

Verified final color differs from initial color
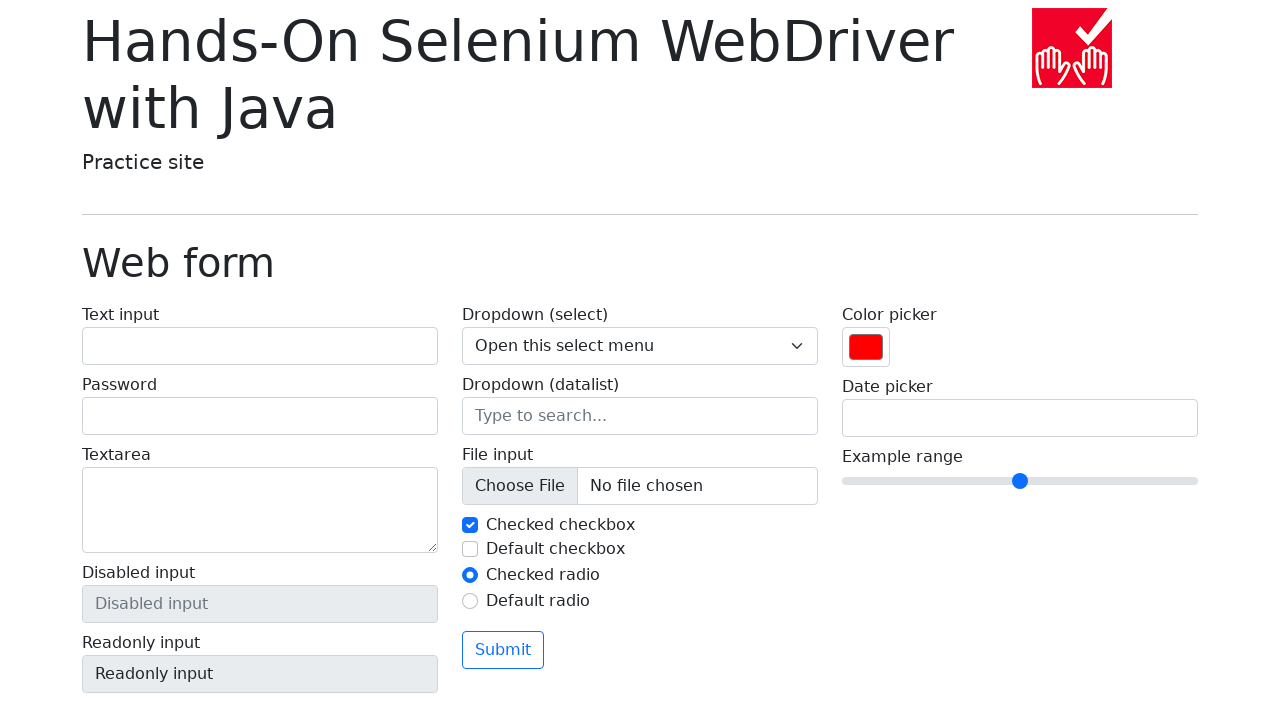

Verified final color is exactly #ff0000
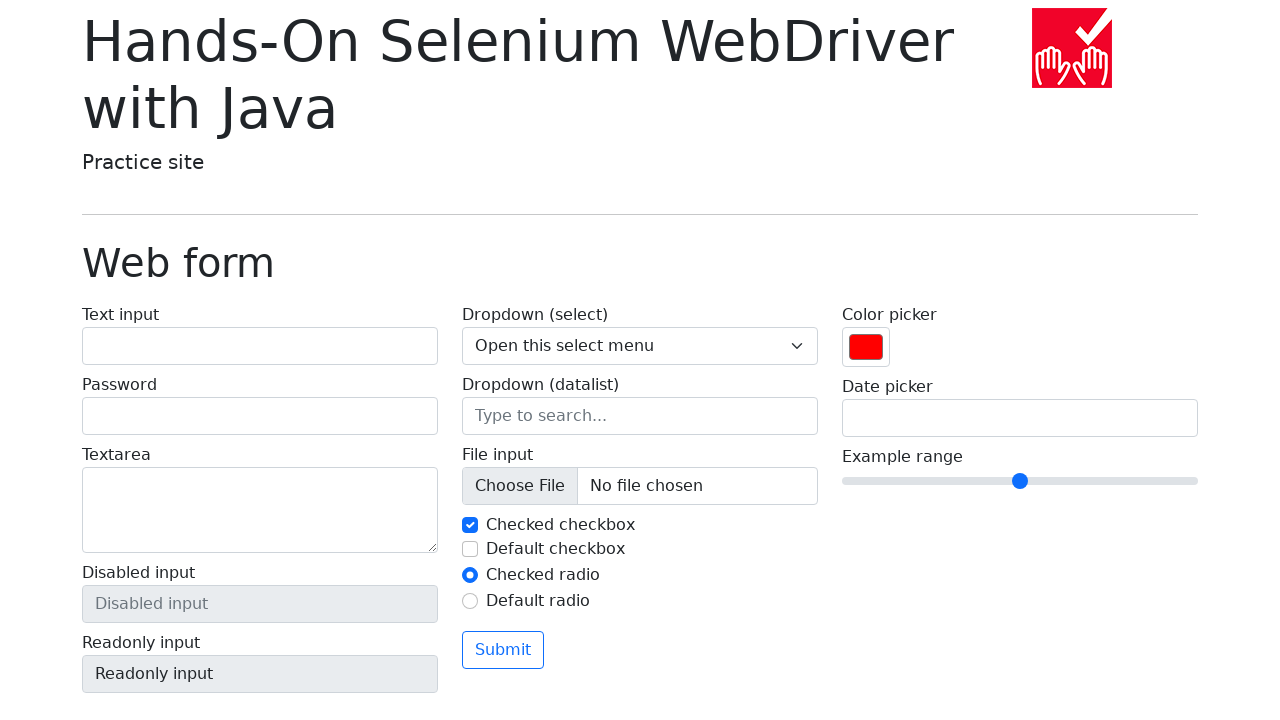

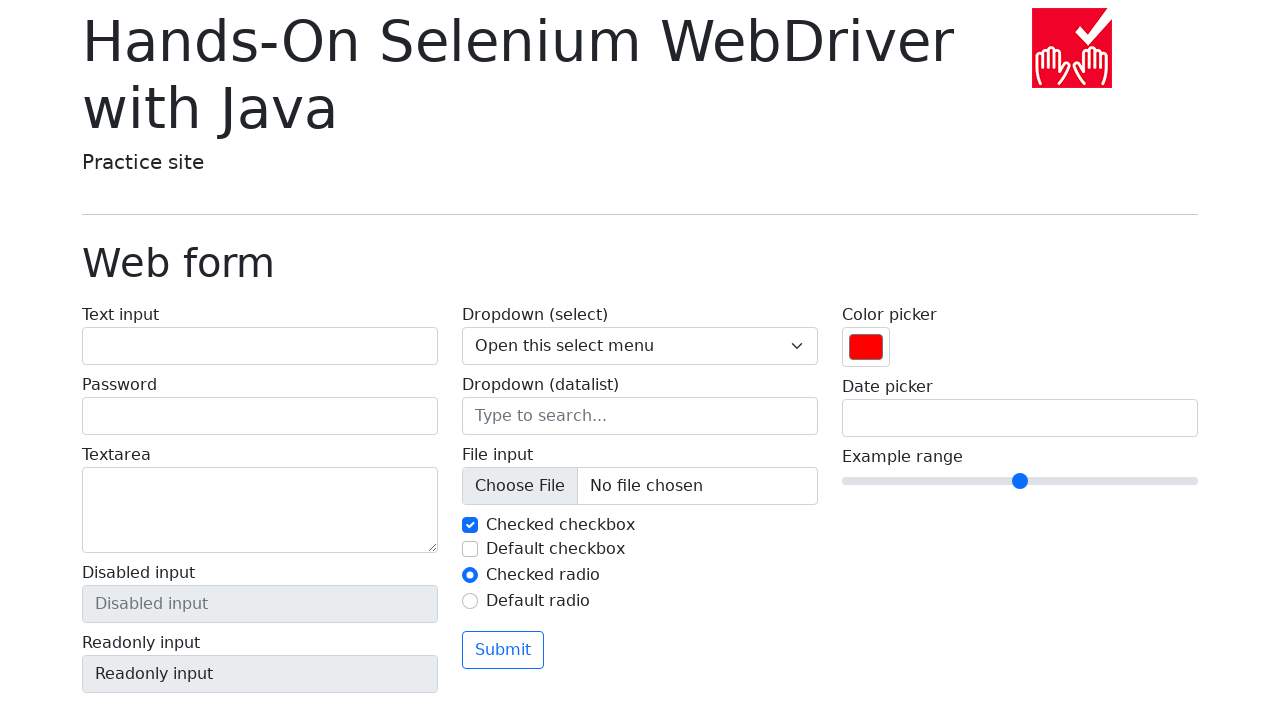